Navigates to ex-fs.net and verifies that an element with class 'TitleScrollBox' is displayed on the page

Starting URL: https://ex-fs.net/

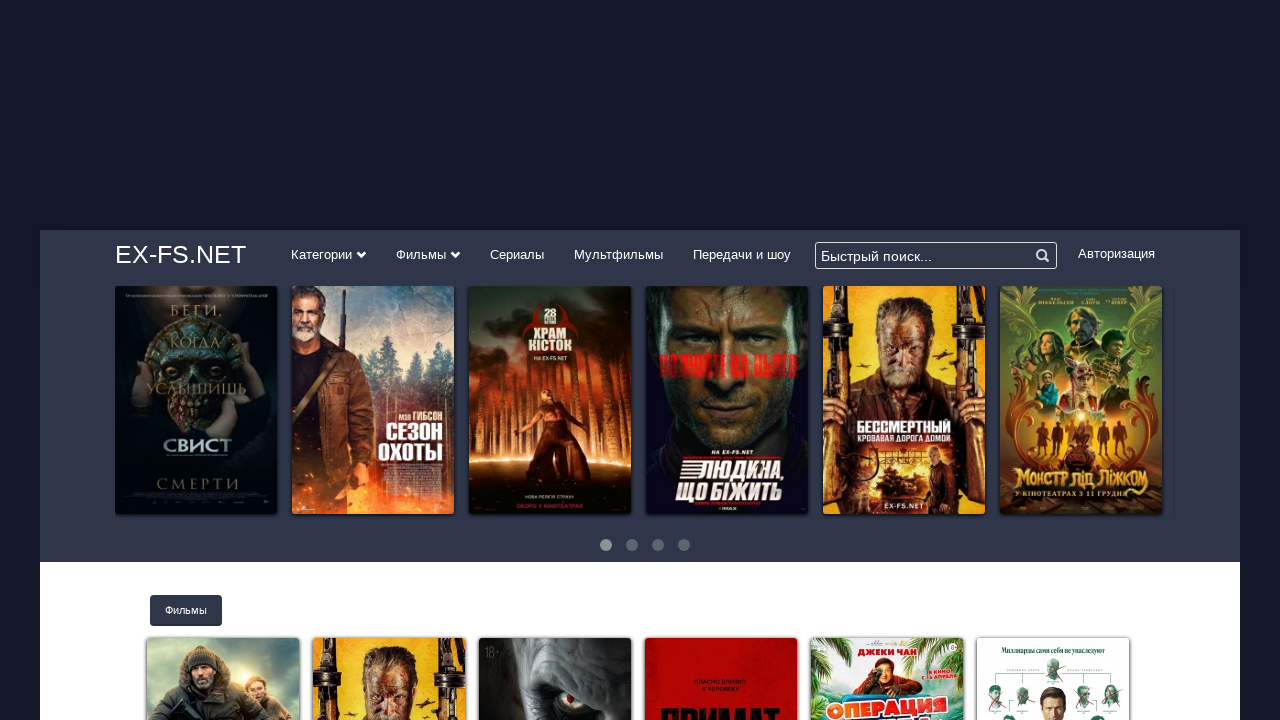

Navigated to https://ex-fs.net/
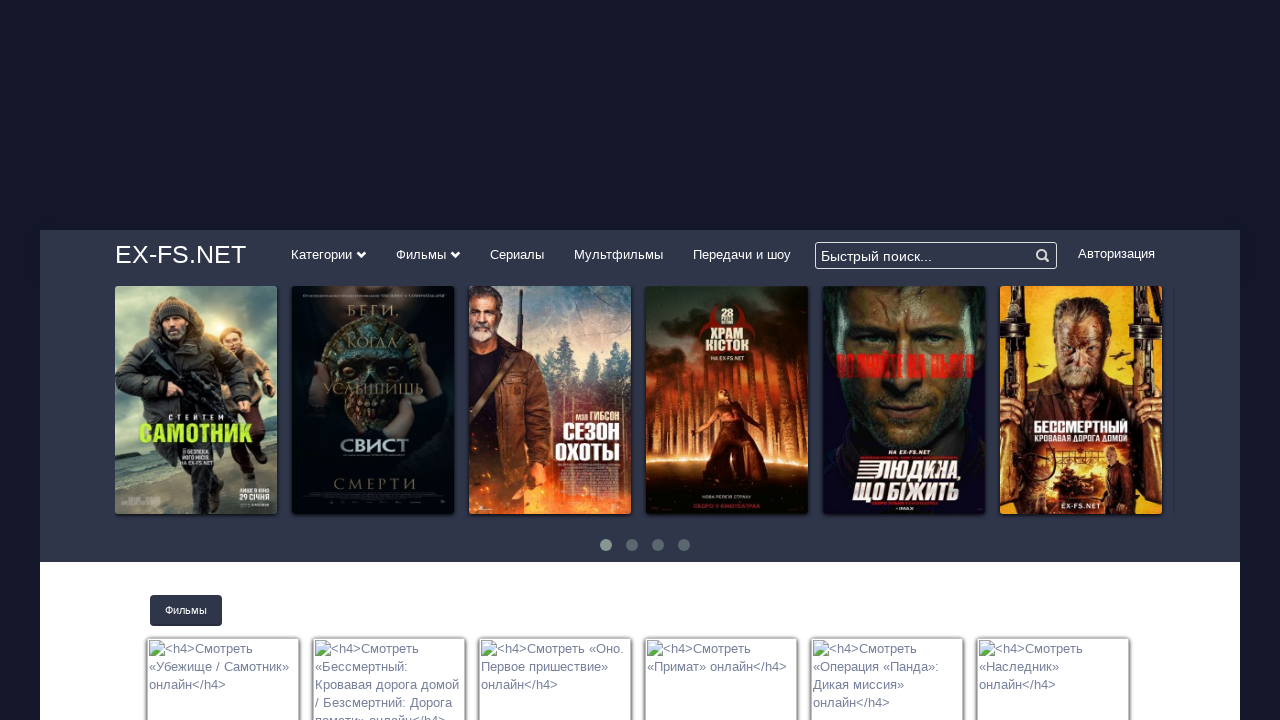

Element with class 'TitleScrollBox' is now visible on the page
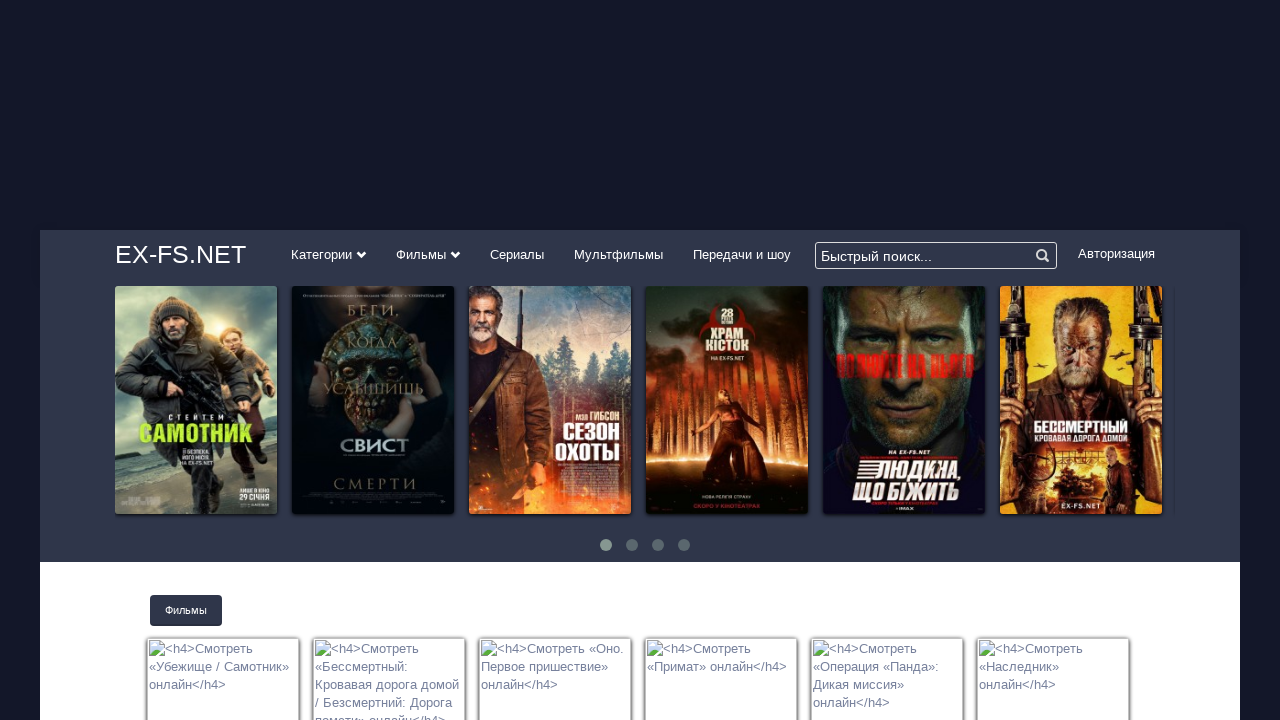

Verified that TitleScrollBox element is displayed
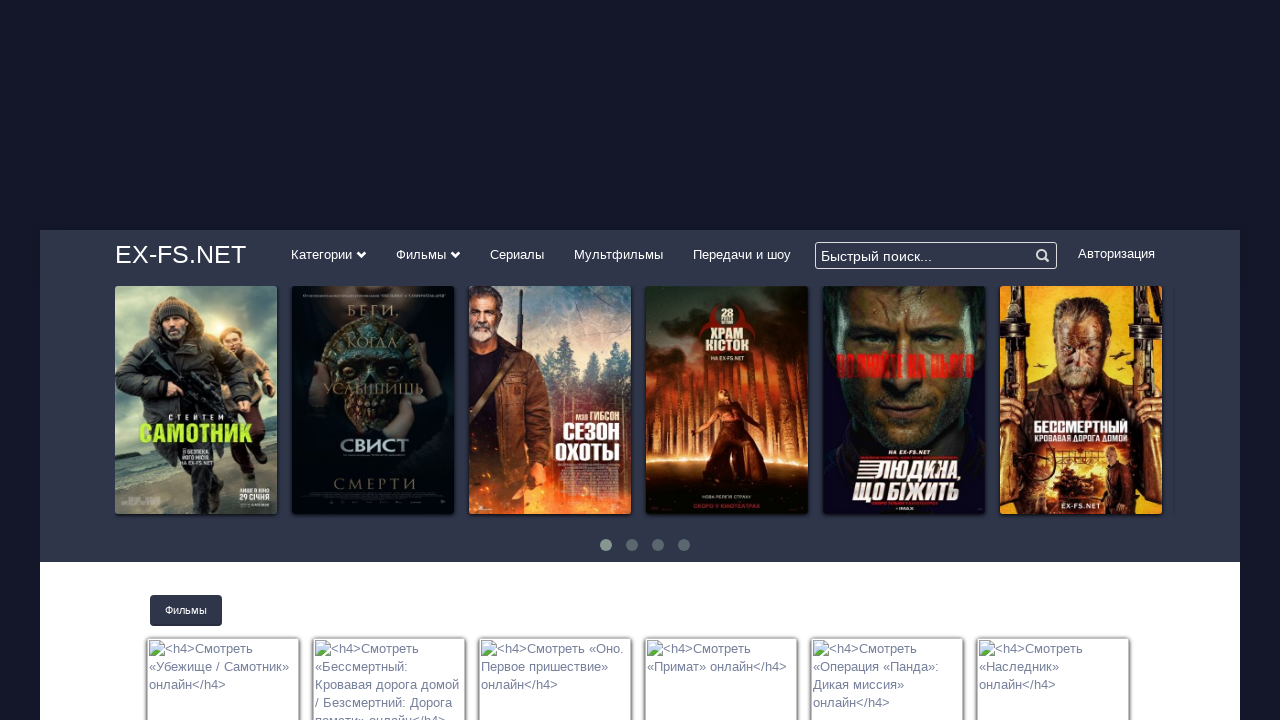

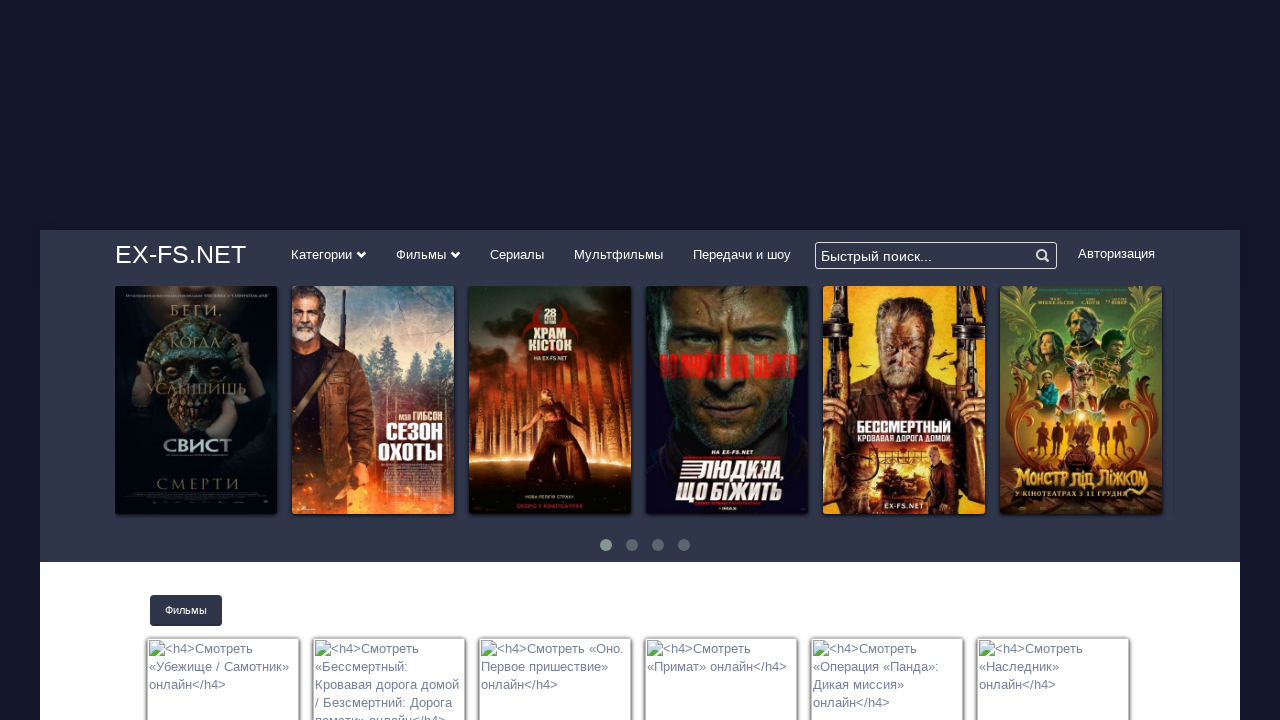